Tests dynamic content loading with soft assertions by clicking a button and waiting for a paragraph element to appear

Starting URL: https://testeroprogramowania.github.io/selenium/wait2.html

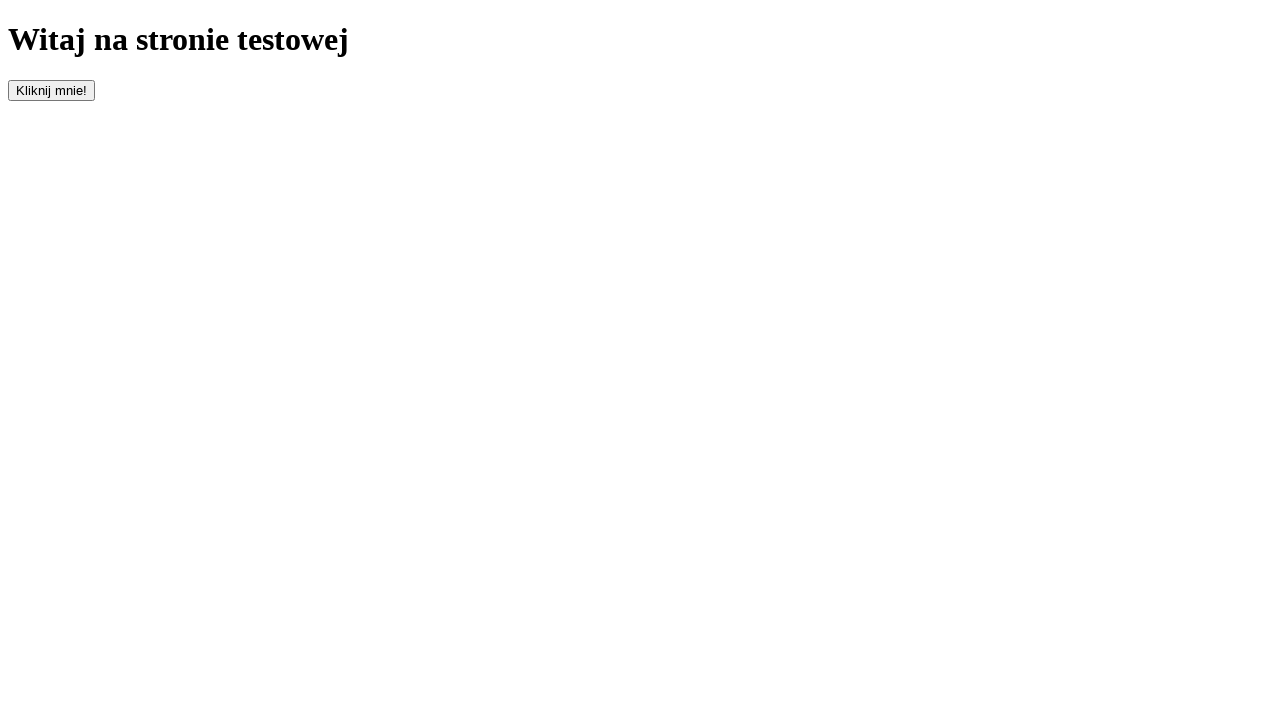

Clicked the button to trigger dynamic content loading at (52, 90) on #clickOnMe
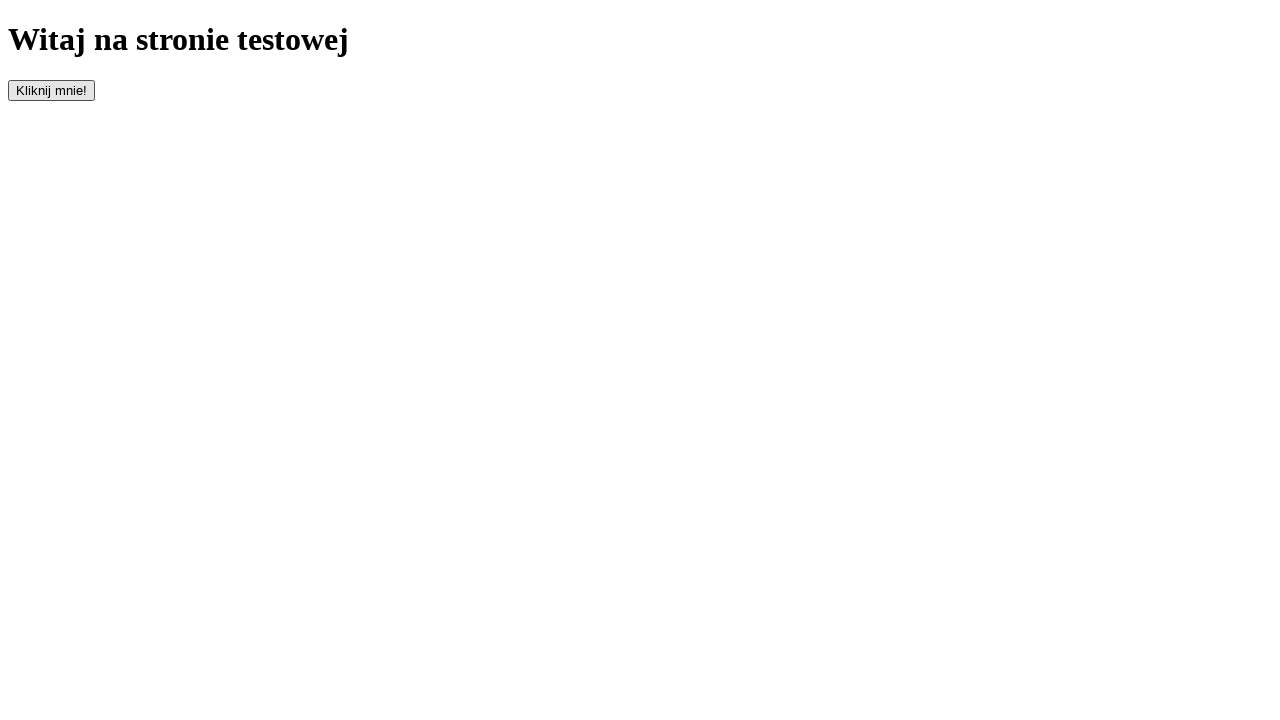

Waited for paragraph element to appear
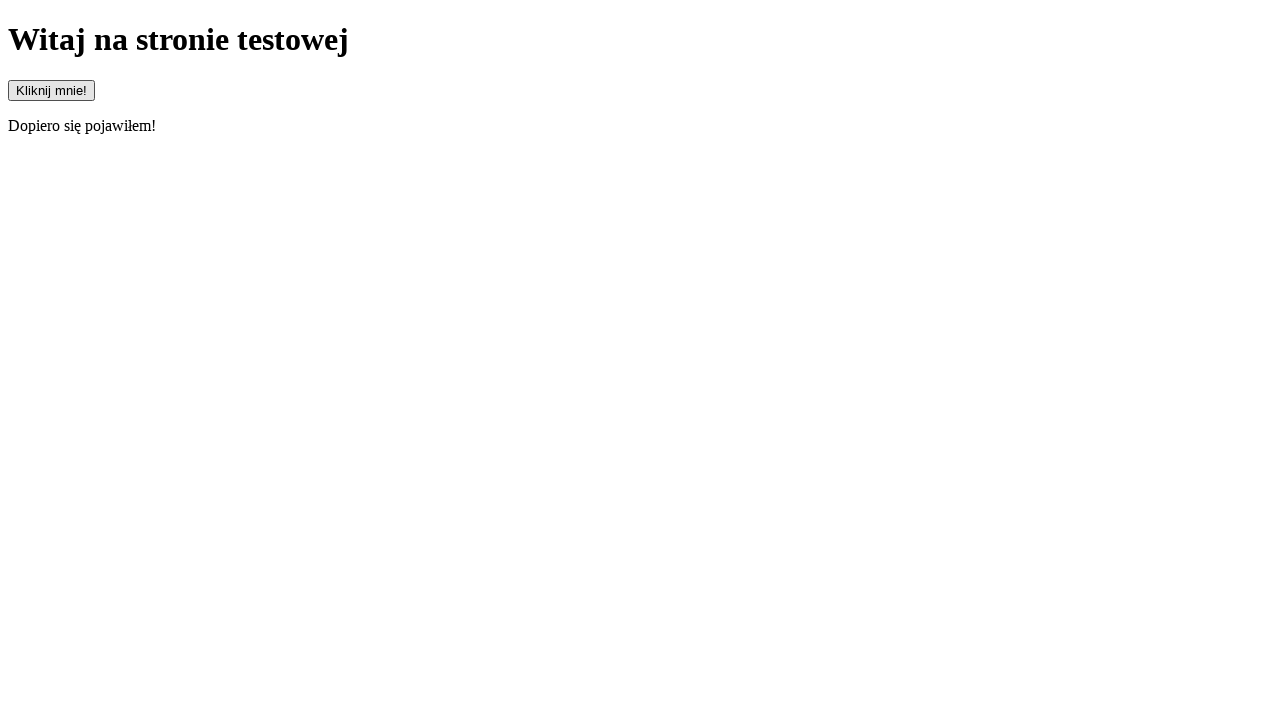

Verified that paragraph element is visible
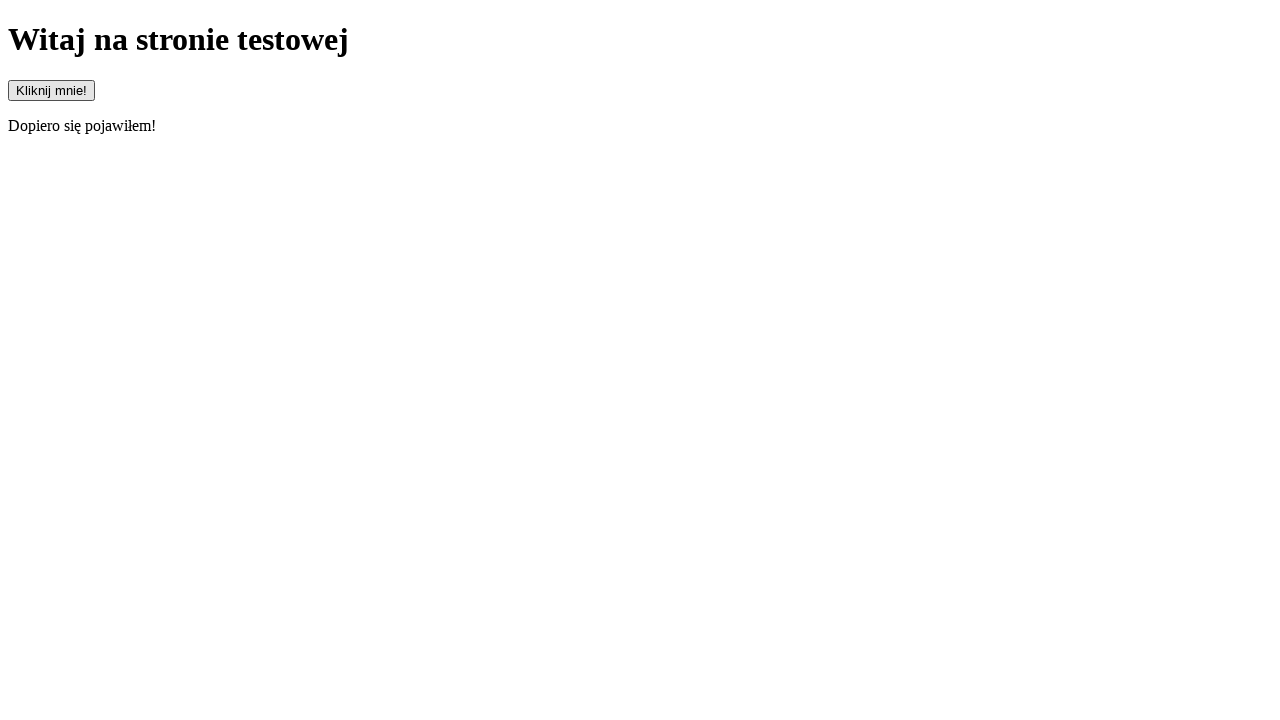

Verified paragraph text content matches 'Dopiero się pojawiłem!'
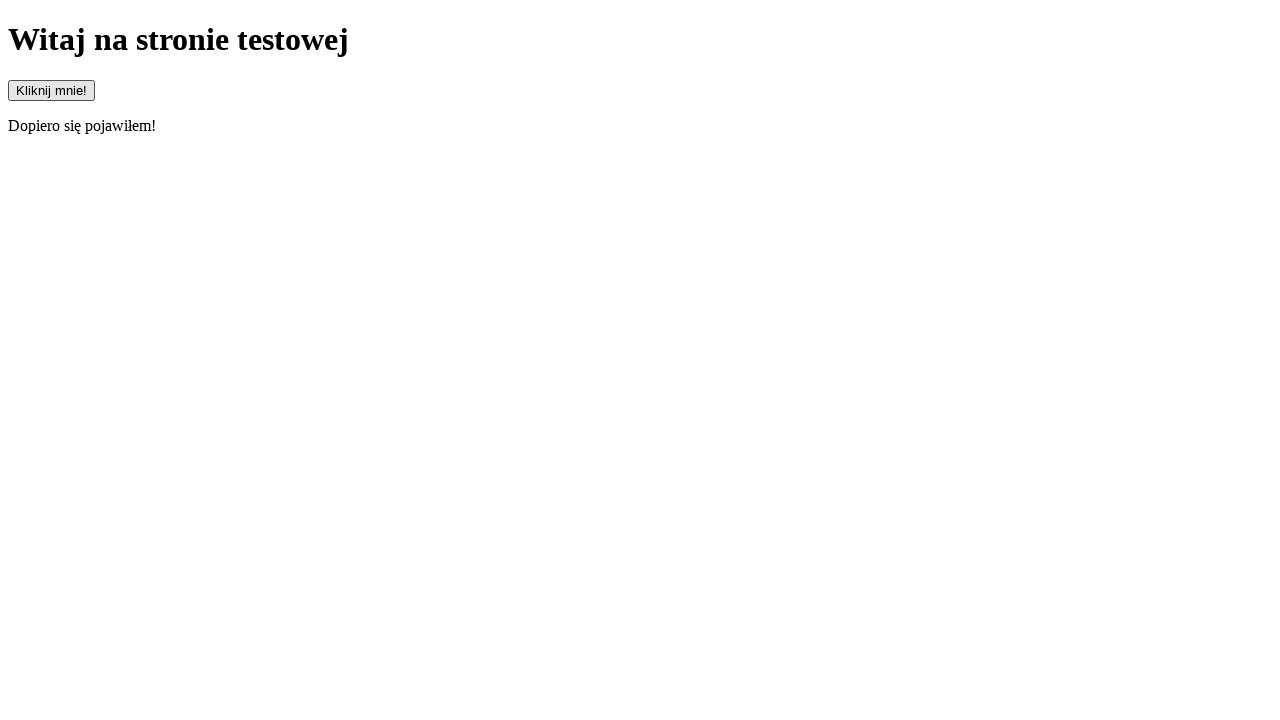

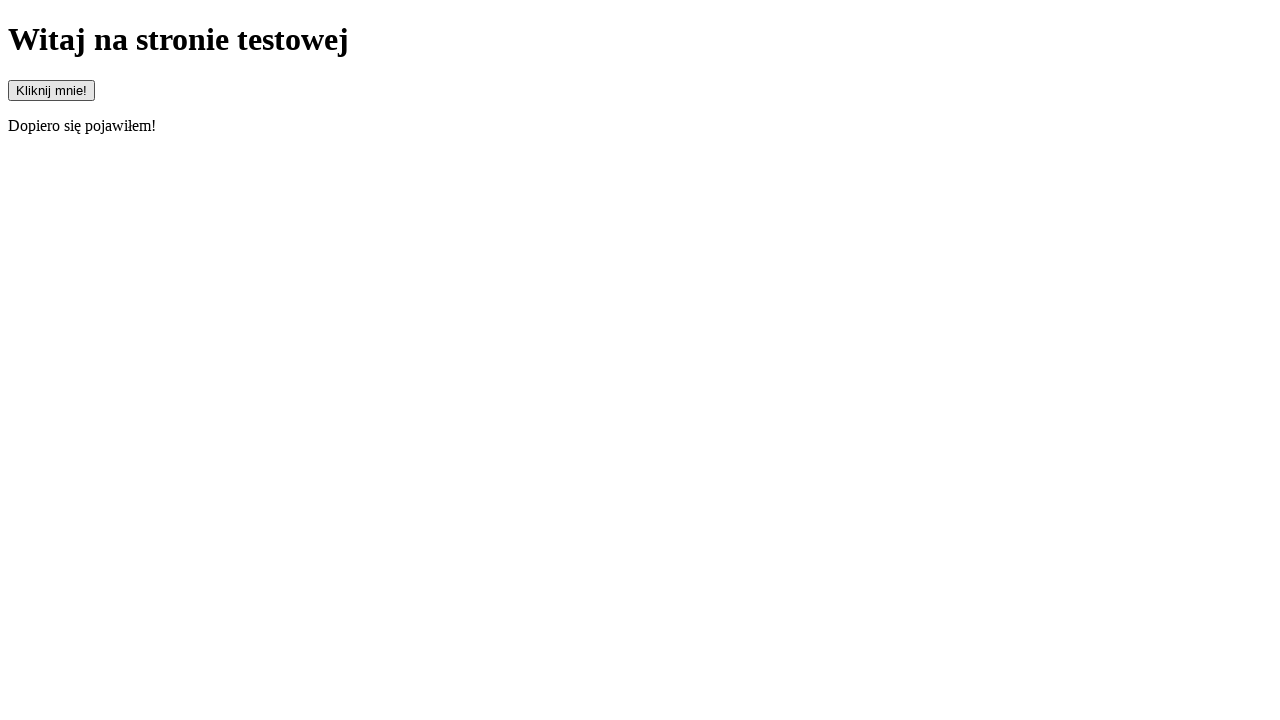